Navigates to a practice page, clicks a link with a calculated numeric text value, then fills out a form with name and location information and submits it.

Starting URL: http://suninjuly.github.io/find_link_text

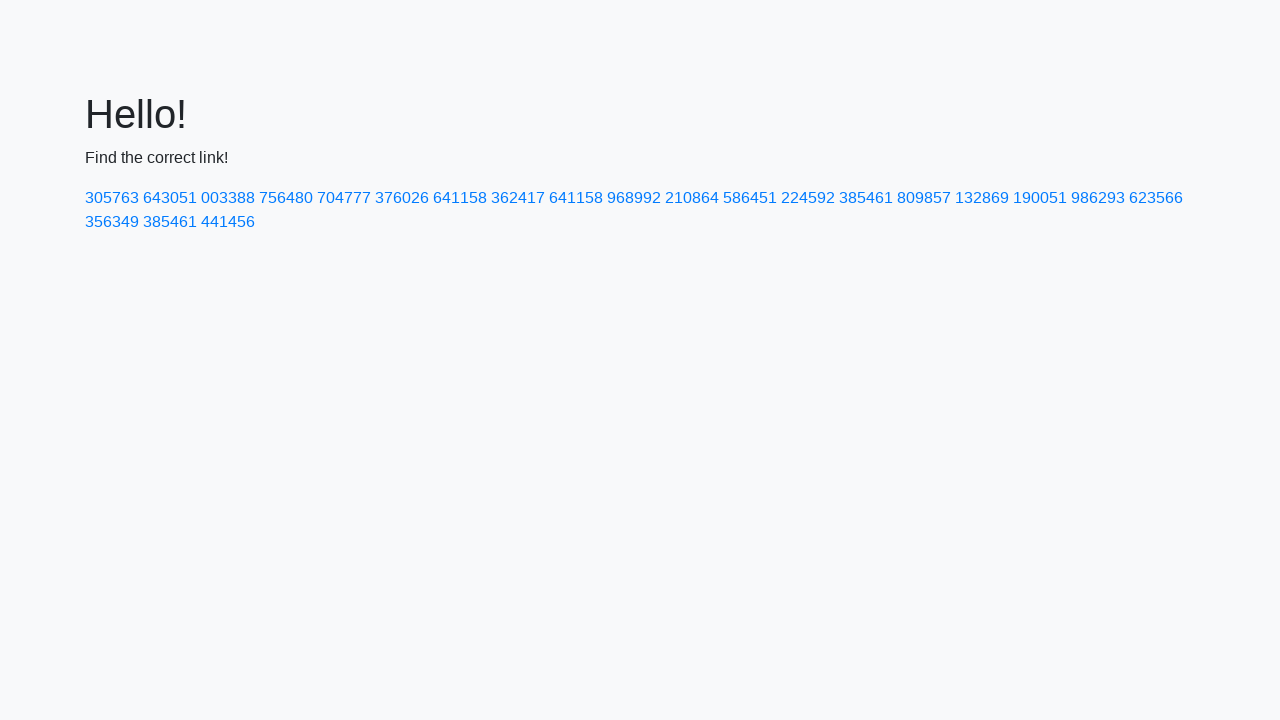

Clicked link with calculated text value: 224592 at (808, 198) on text=224592
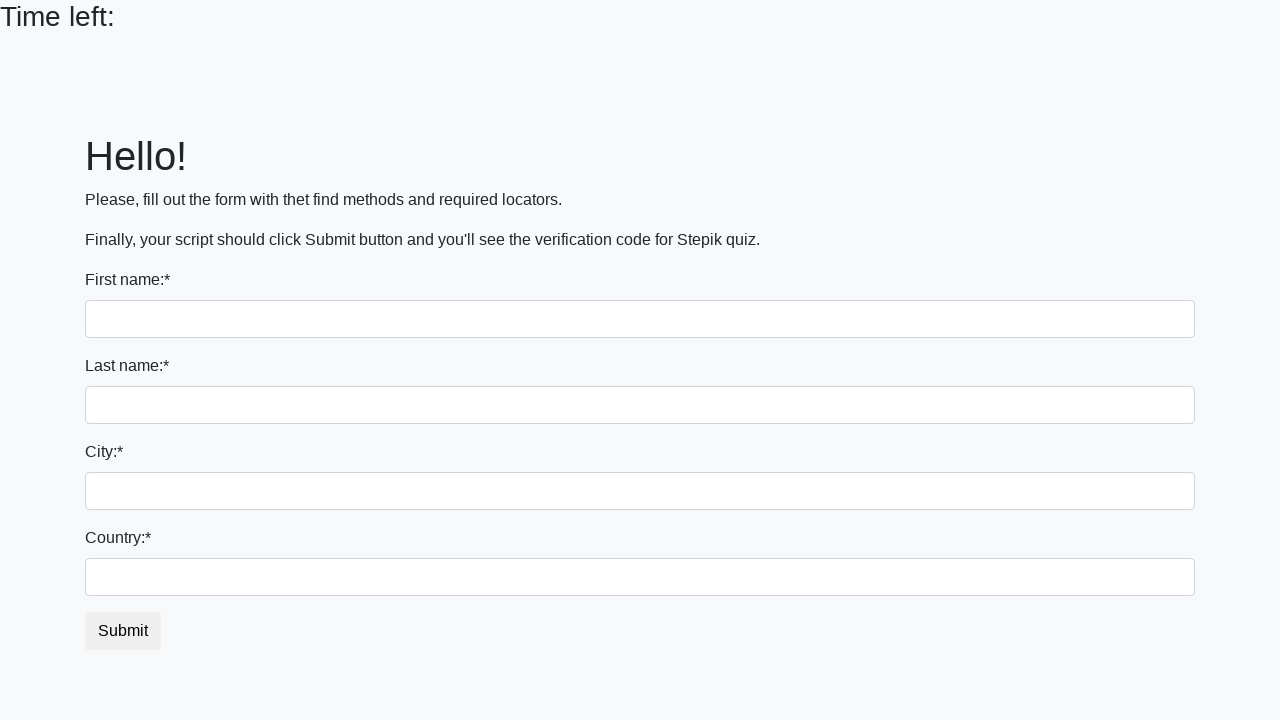

Filled first input field with 'Ivan' on input >> nth=0
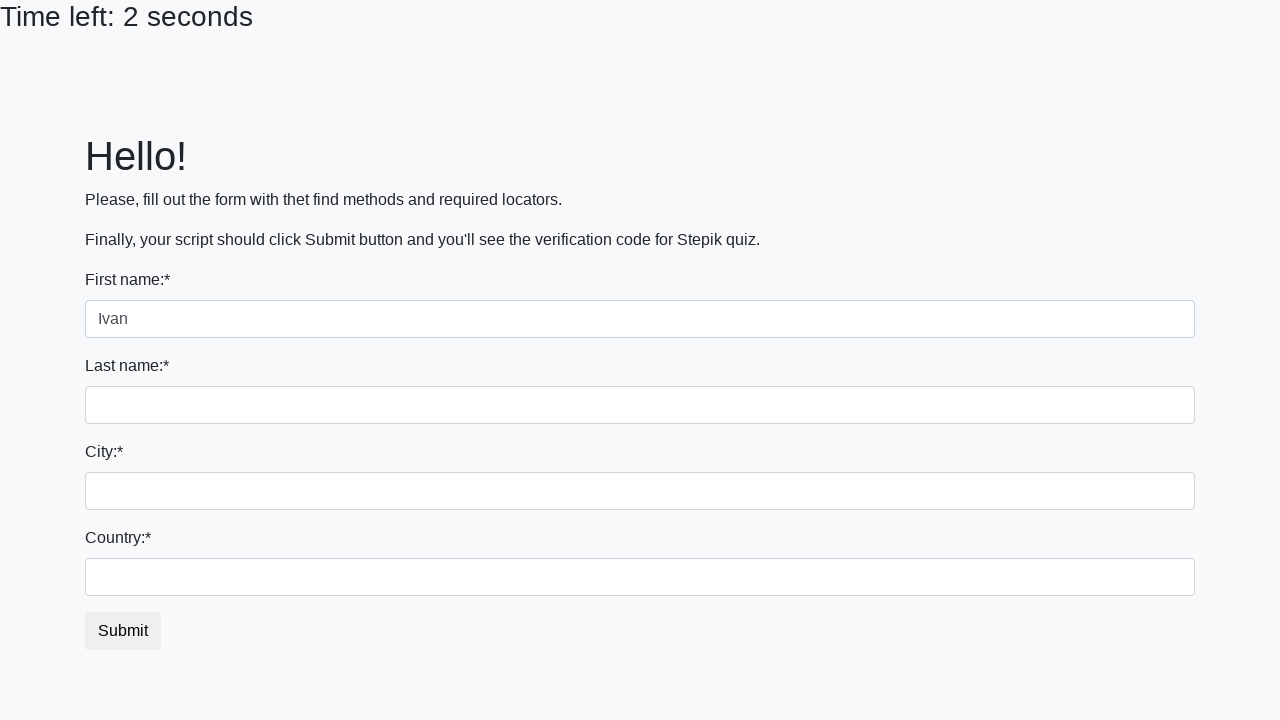

Filled last_name field with 'Petrov' on input[name='last_name']
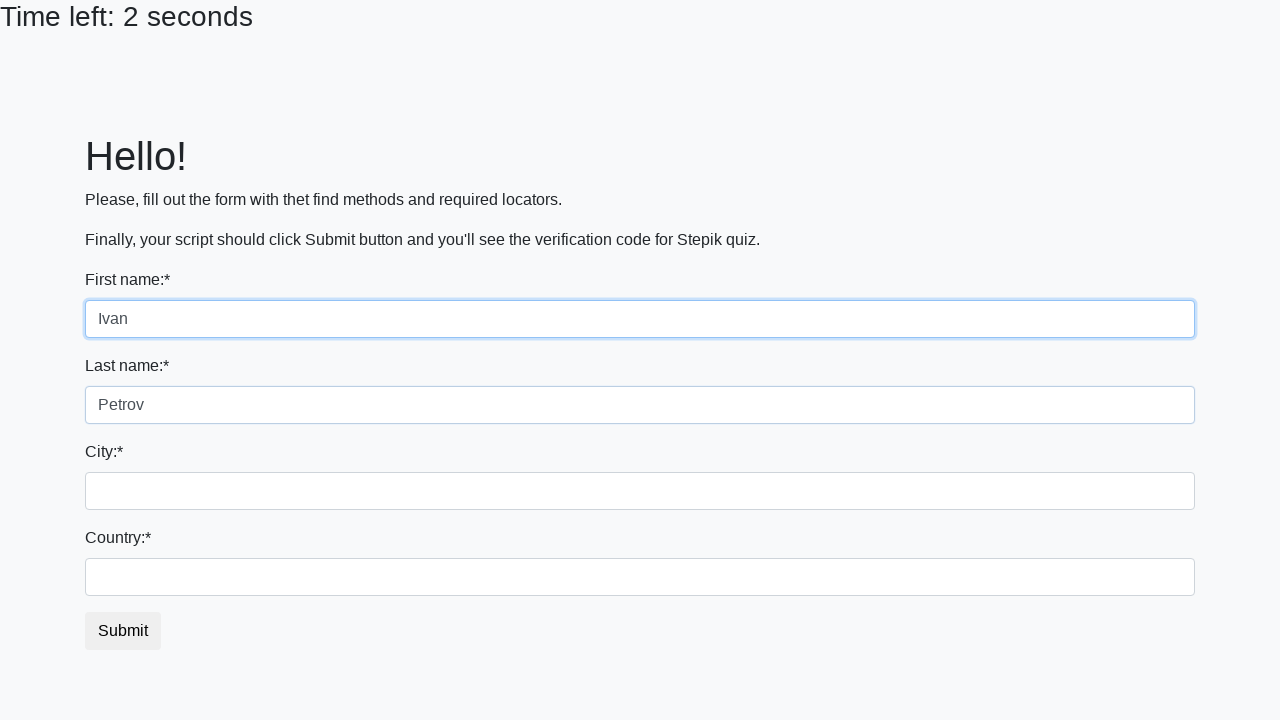

Filled firstname field with 'Smolensk' on input[name='firstname']
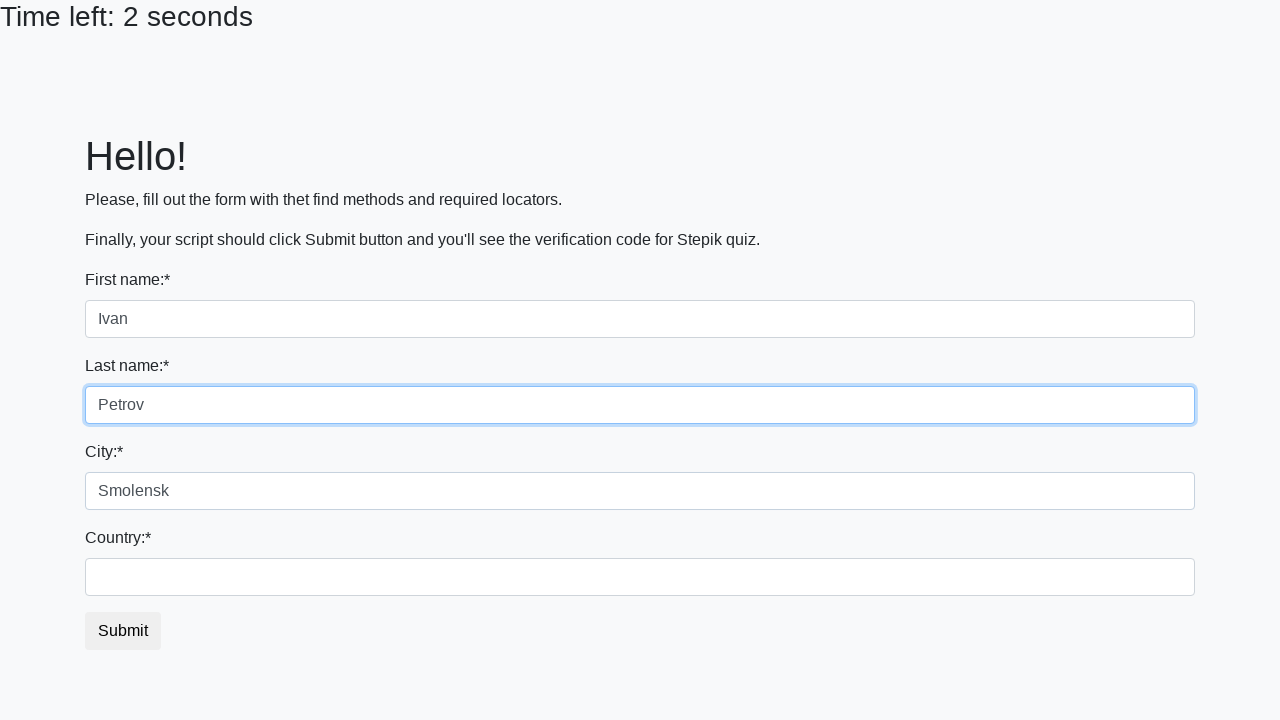

Filled country field with 'Russia' on #country
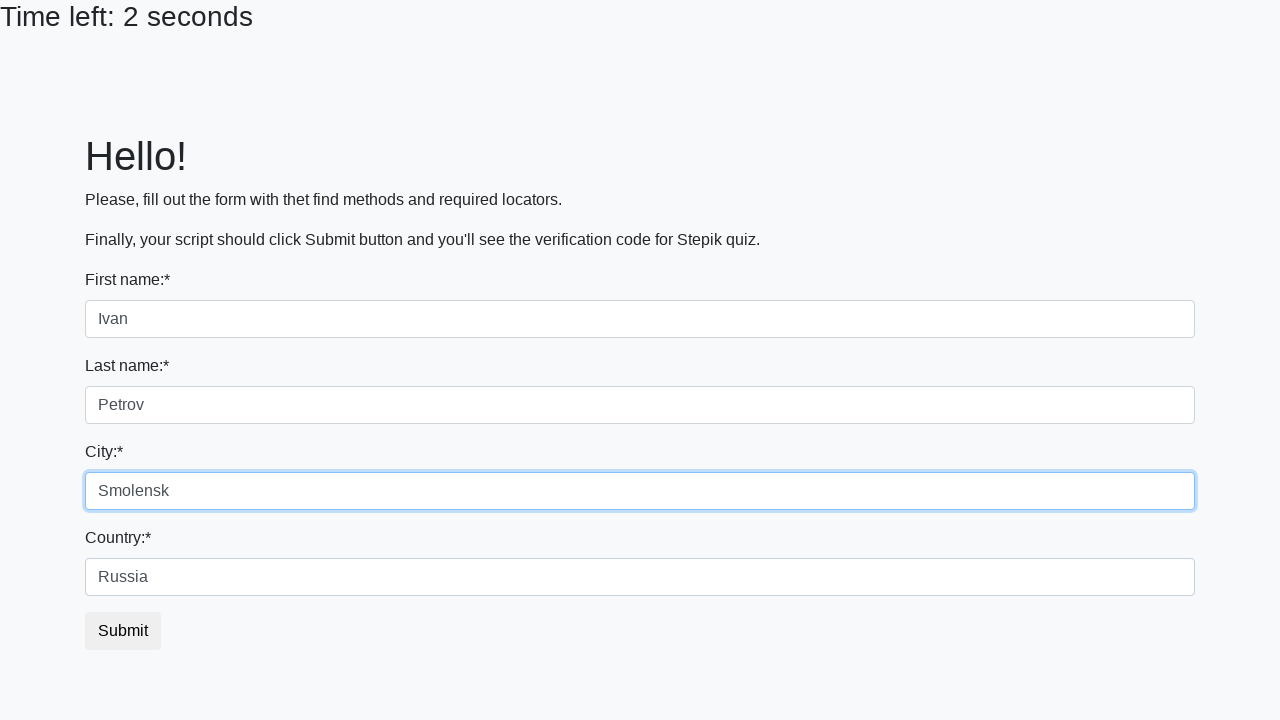

Clicked submit button to submit the form at (123, 631) on button.btn
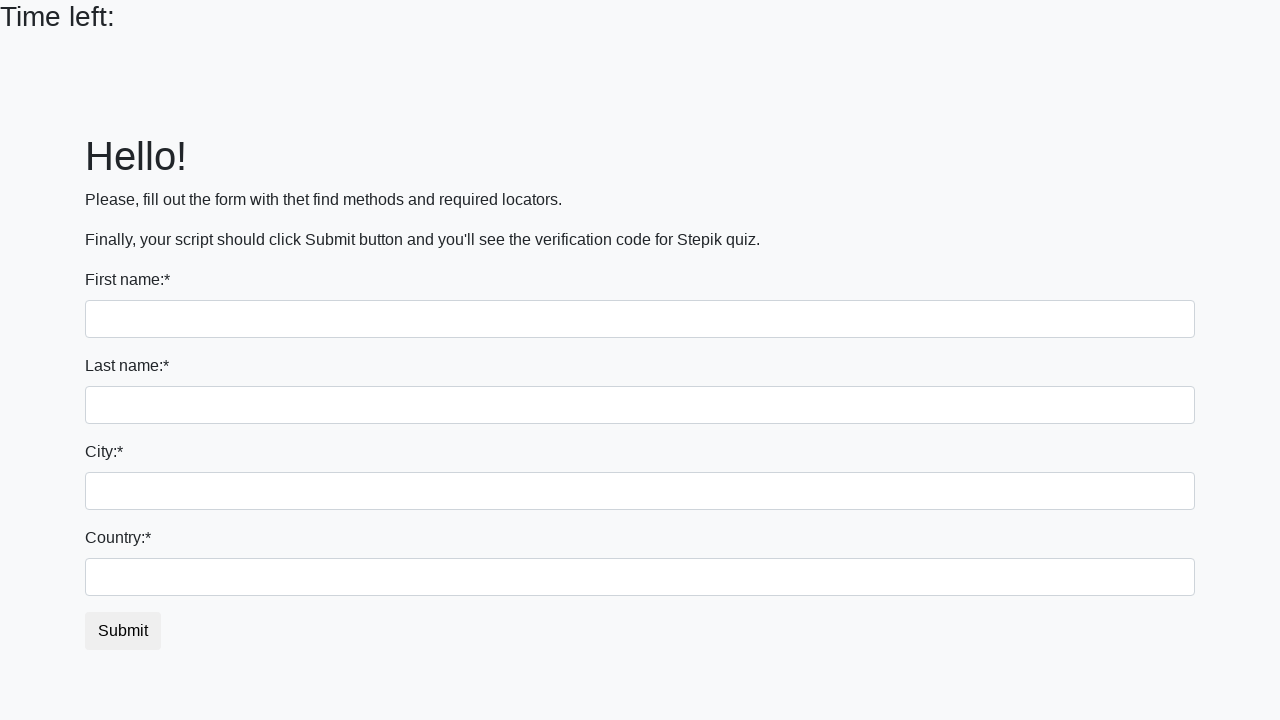

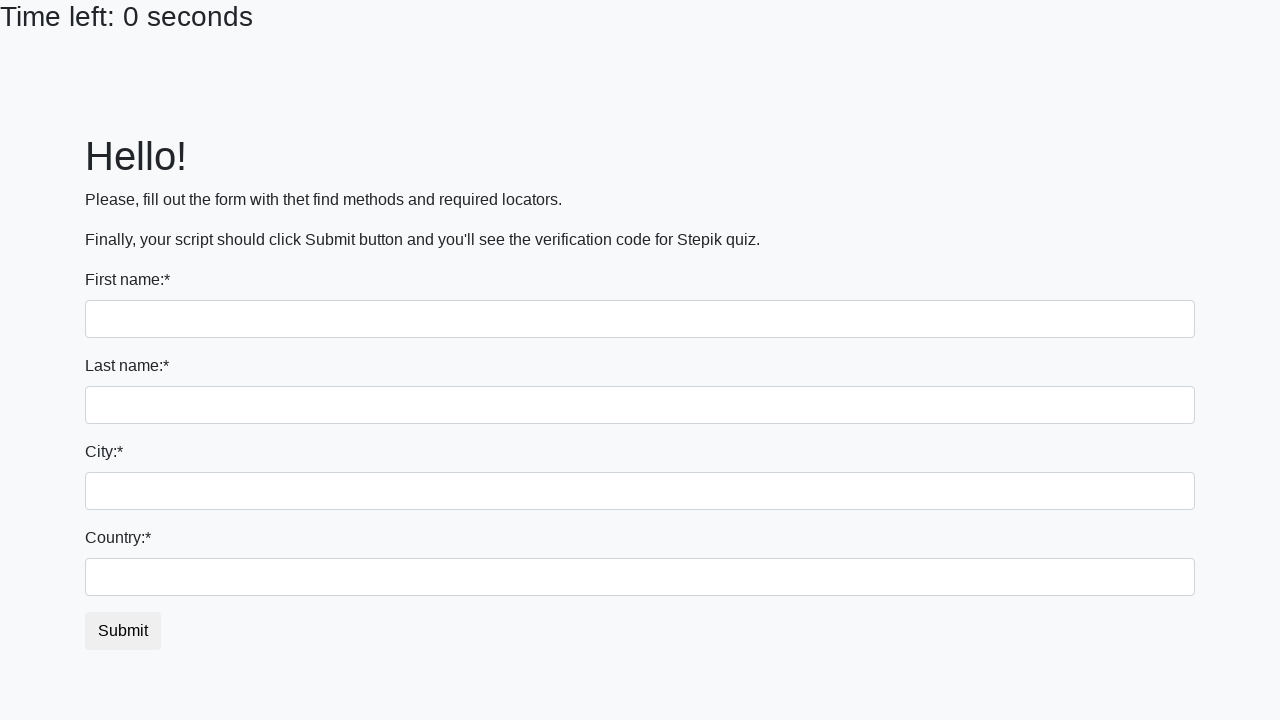